Tests AJAX functionality by clicking a button that triggers an asynchronous request and waiting for the response content to appear on the page.

Starting URL: https://v1.training-support.net/selenium/ajax

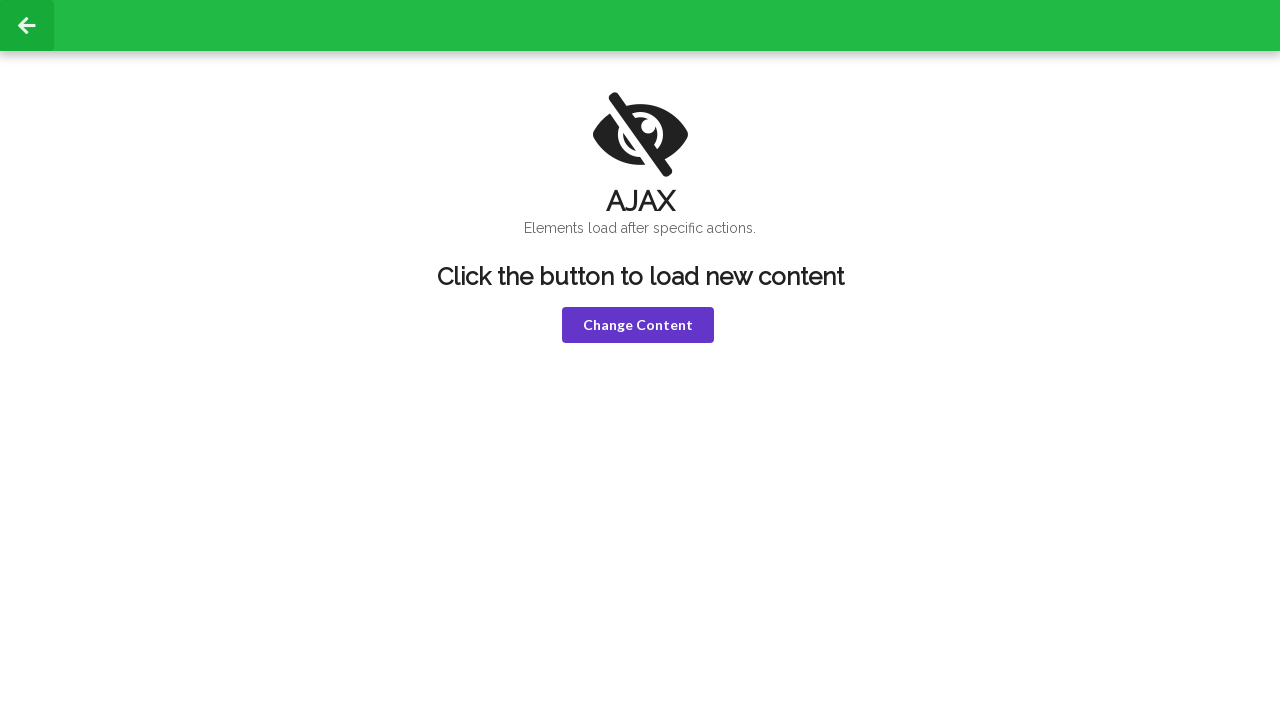

Clicked the violet button to trigger AJAX request at (638, 325) on button.ui.violet.button
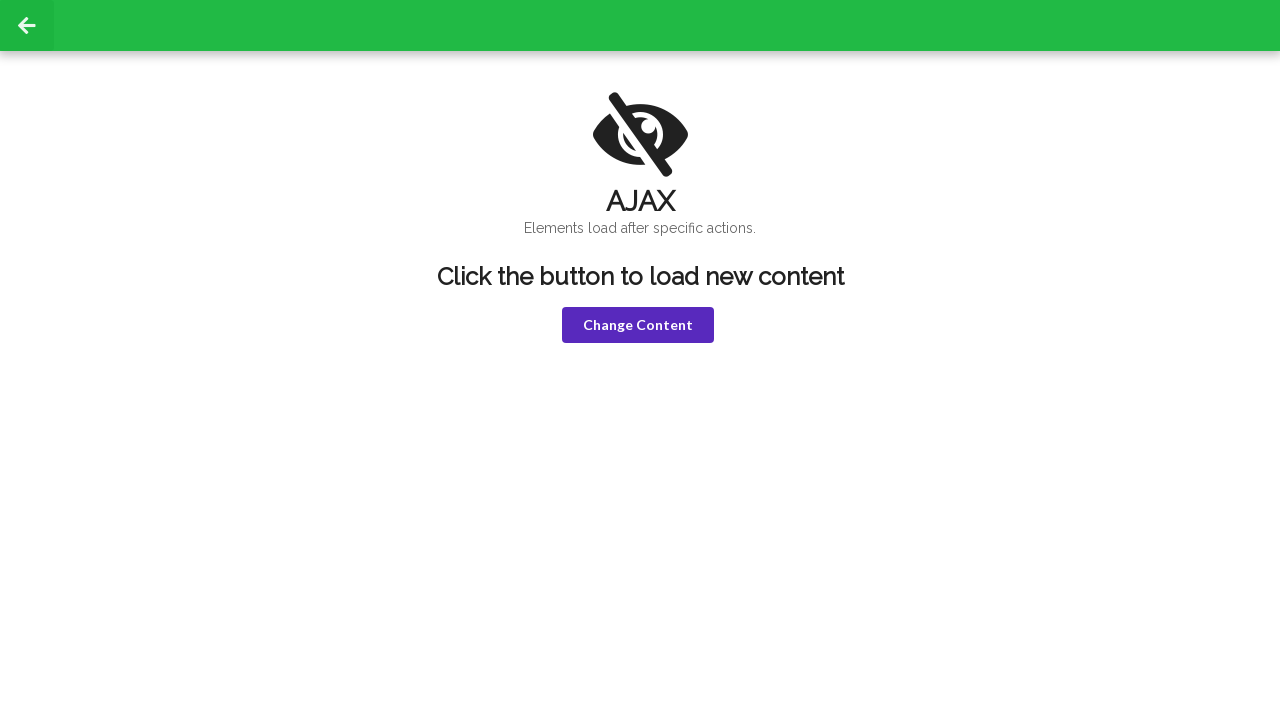

AJAX response content appeared - h3 element loaded
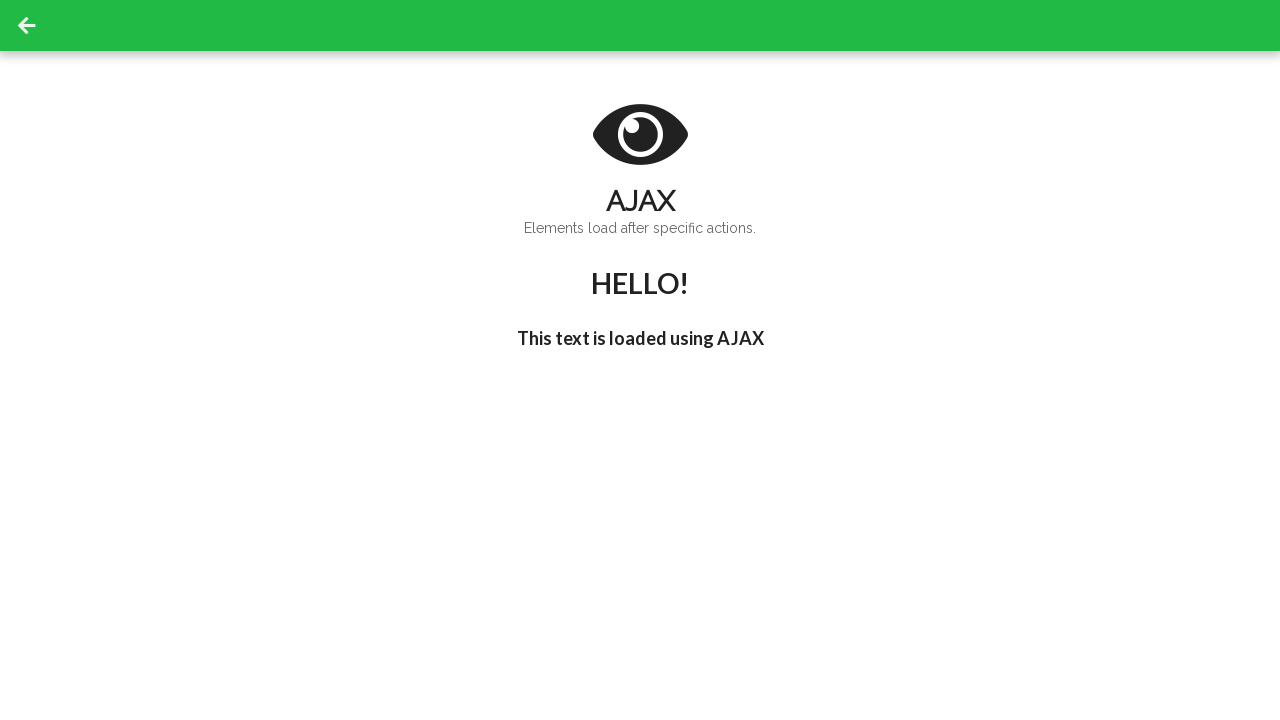

Verified the heading element is visible
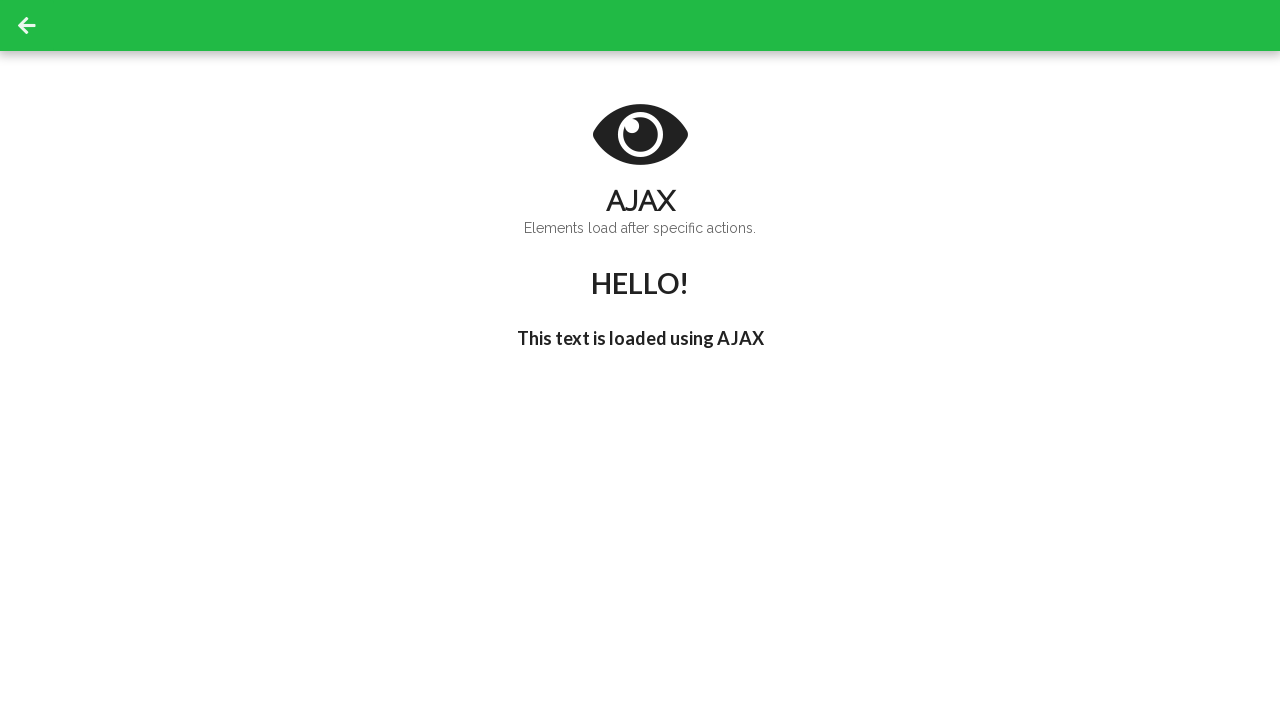

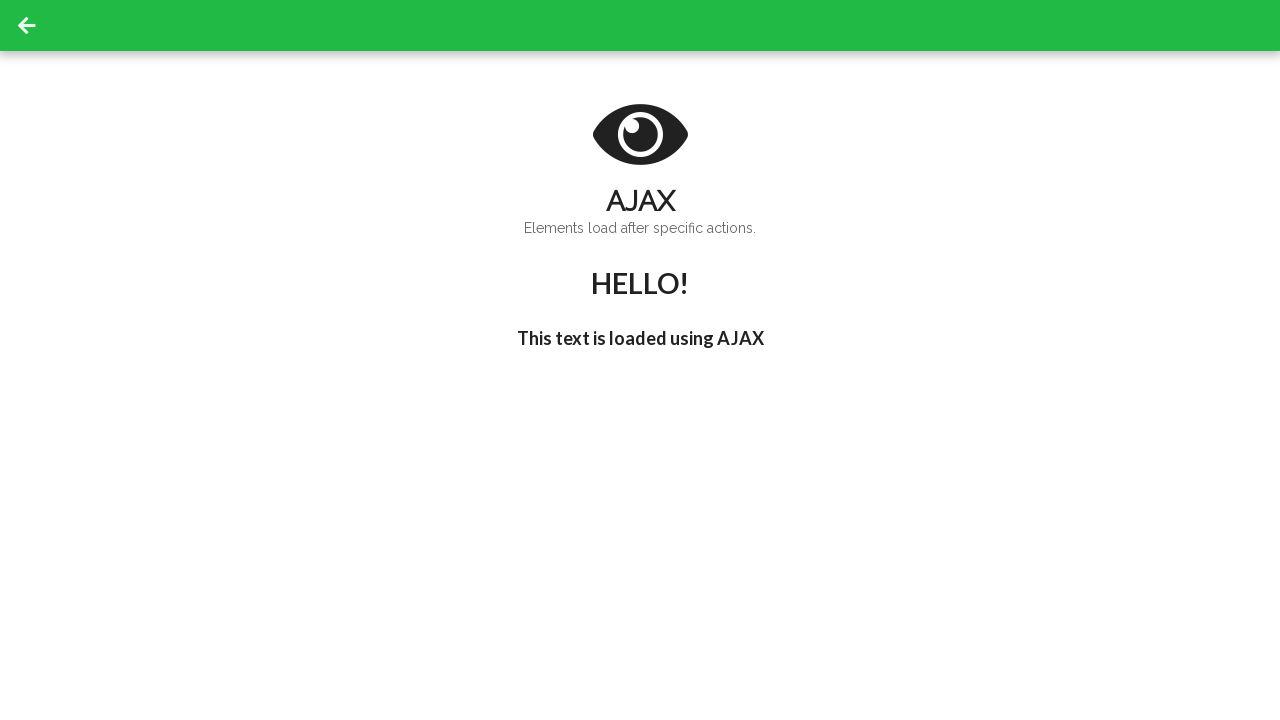